Navigates to the Selenium downloads page and maximizes the browser window to verify the page loads correctly.

Starting URL: https://www.selenium.dev/downloads

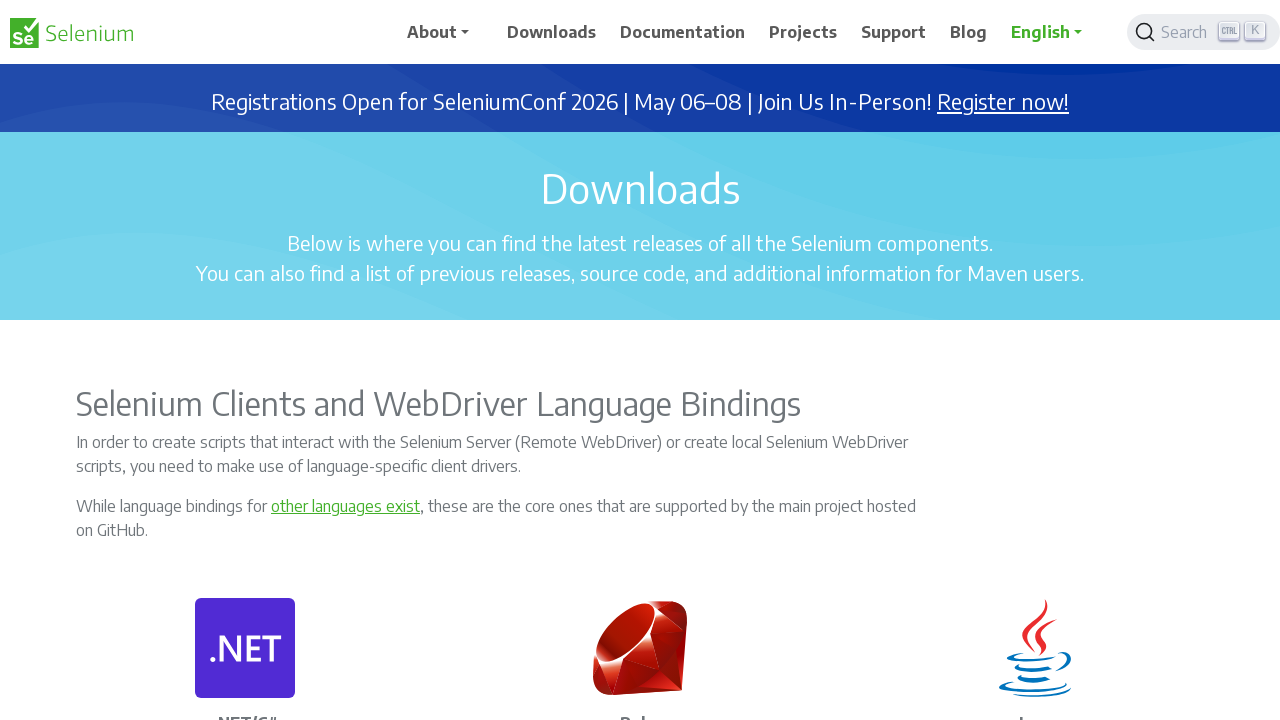

Navigated to Selenium downloads page
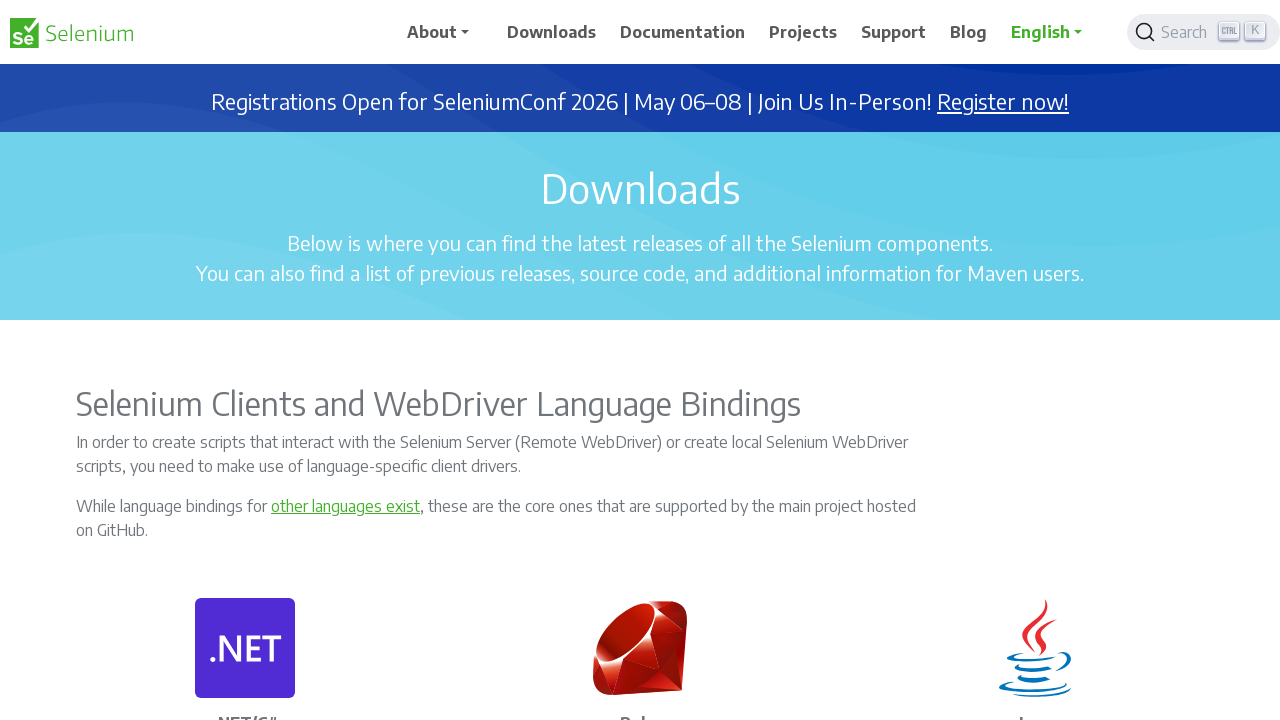

Set viewport size to 1920x1080 to maximize browser window
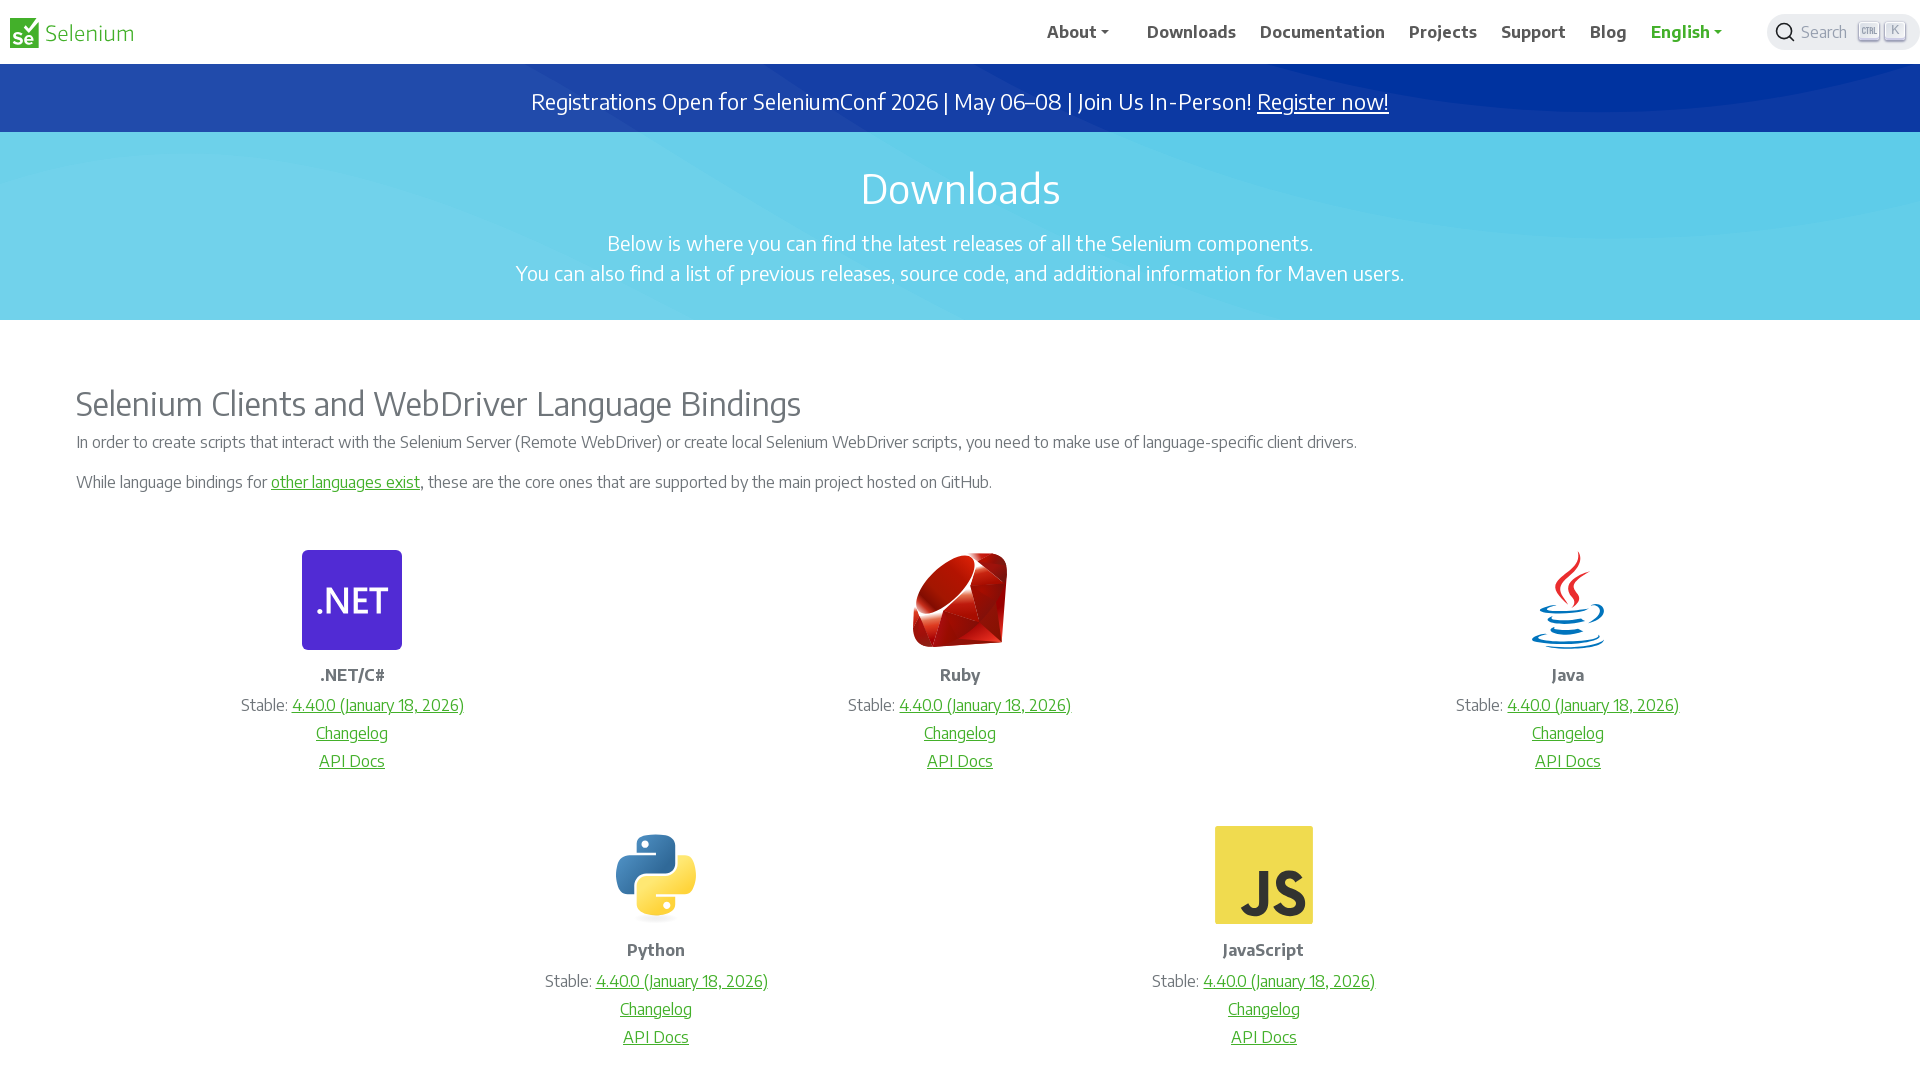

Page fully loaded and DOM content ready
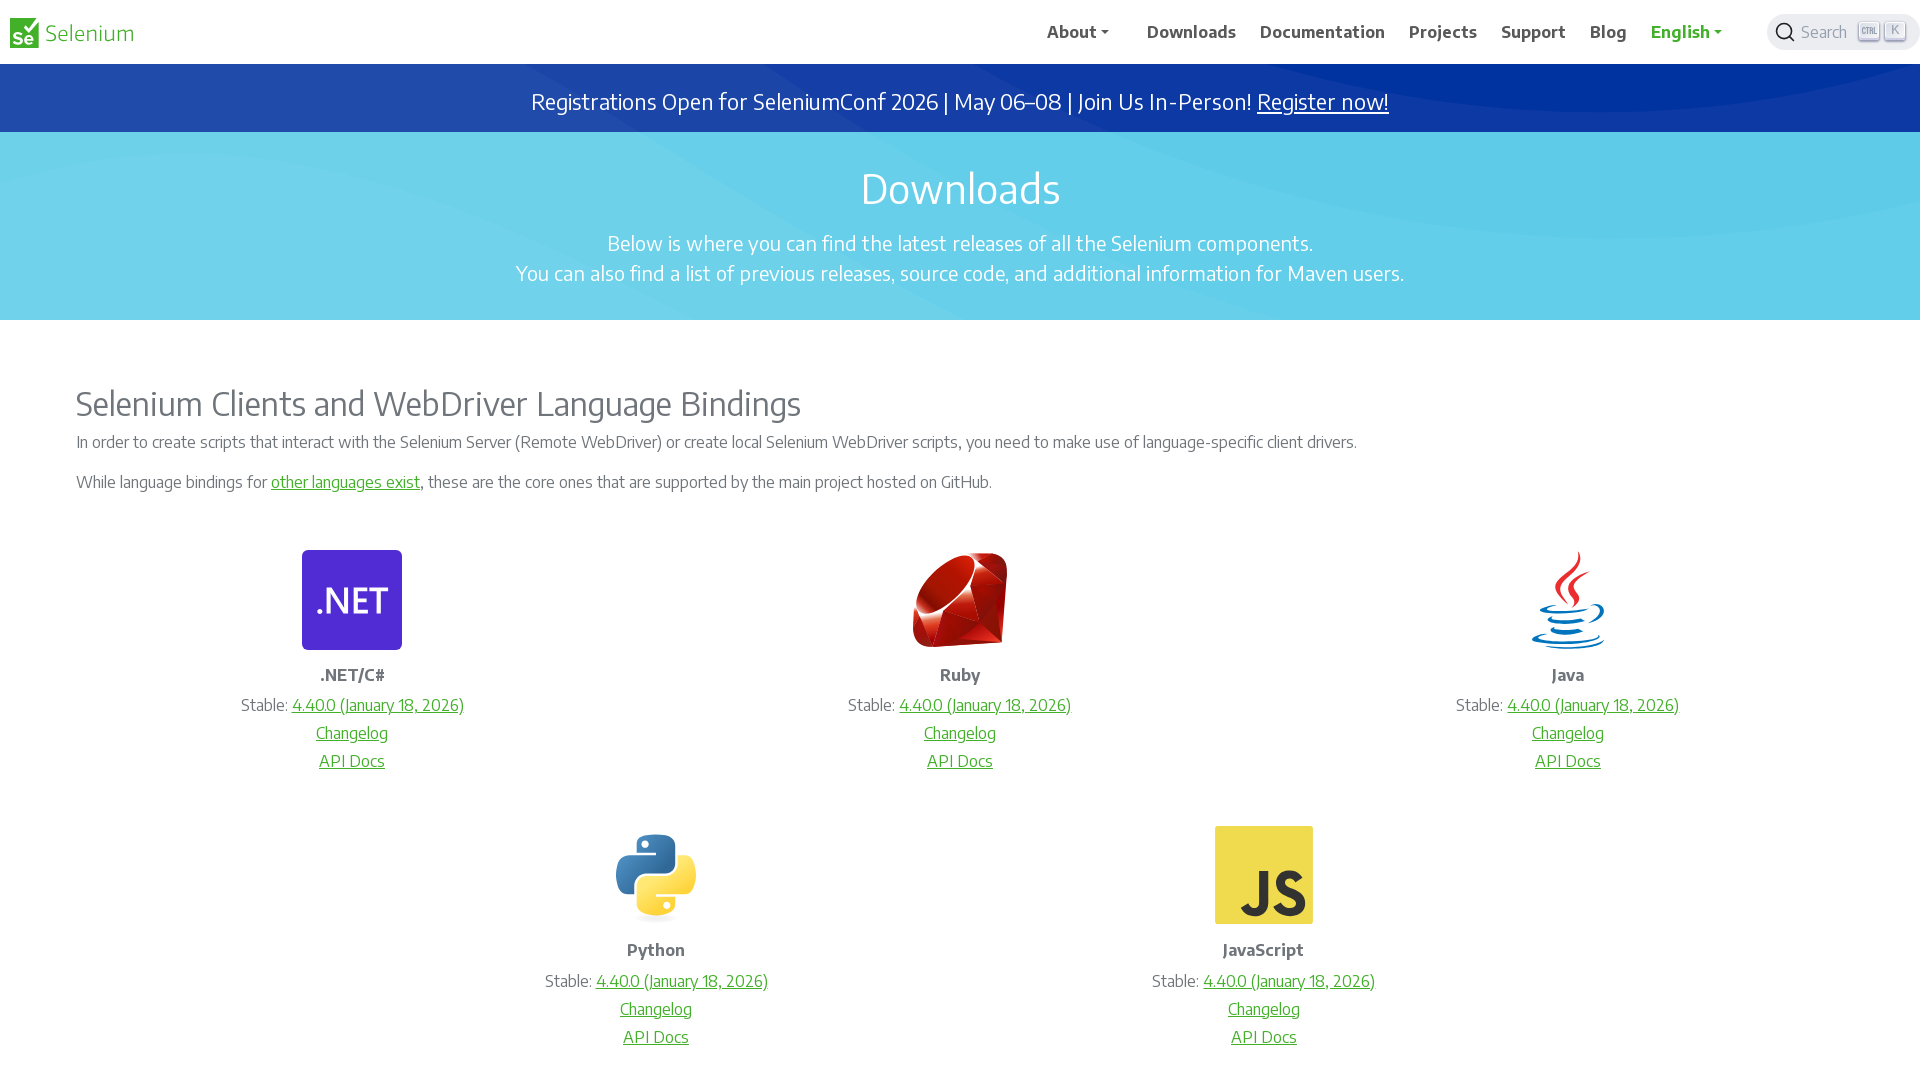

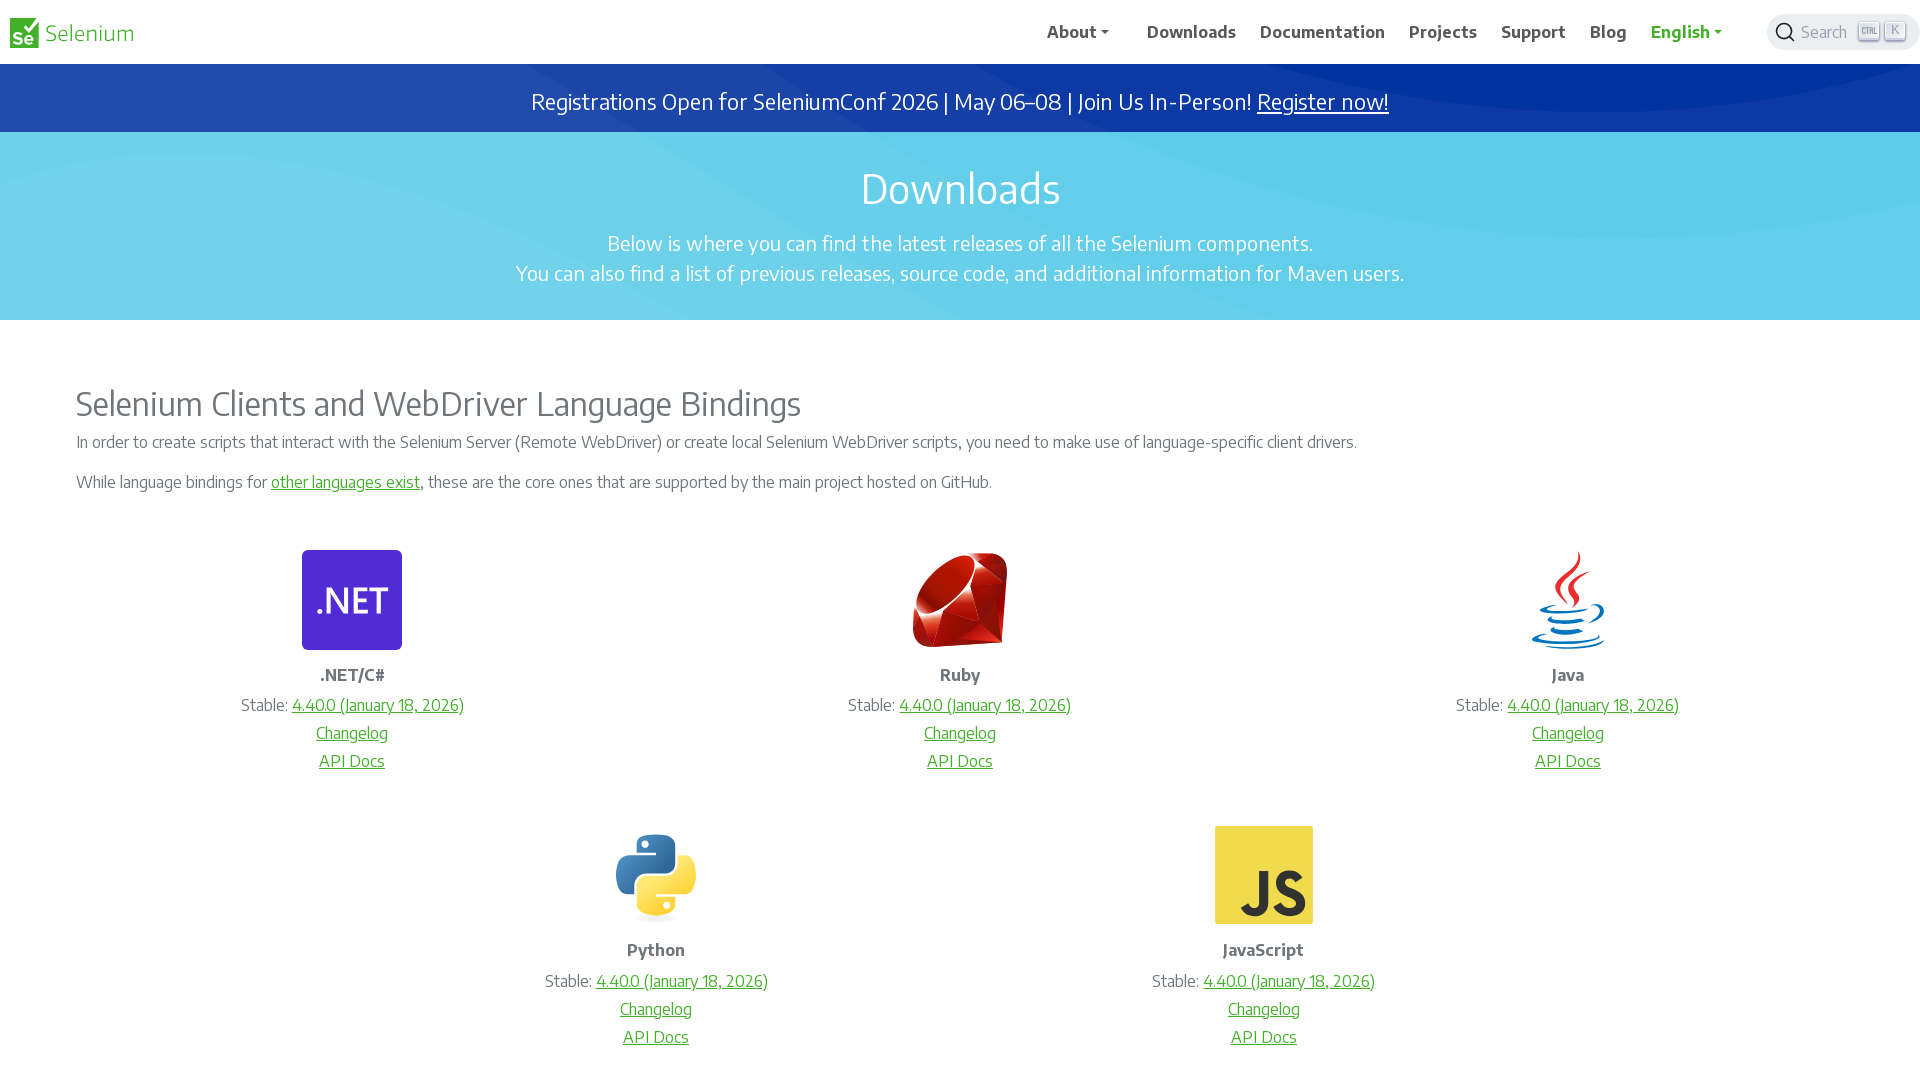